Tests handling of JavaScript confirm dialogs by clicking a button that triggers a confirm dialog and dismissing it

Starting URL: https://testpages.herokuapp.com/styled/alerts/alert-test.html

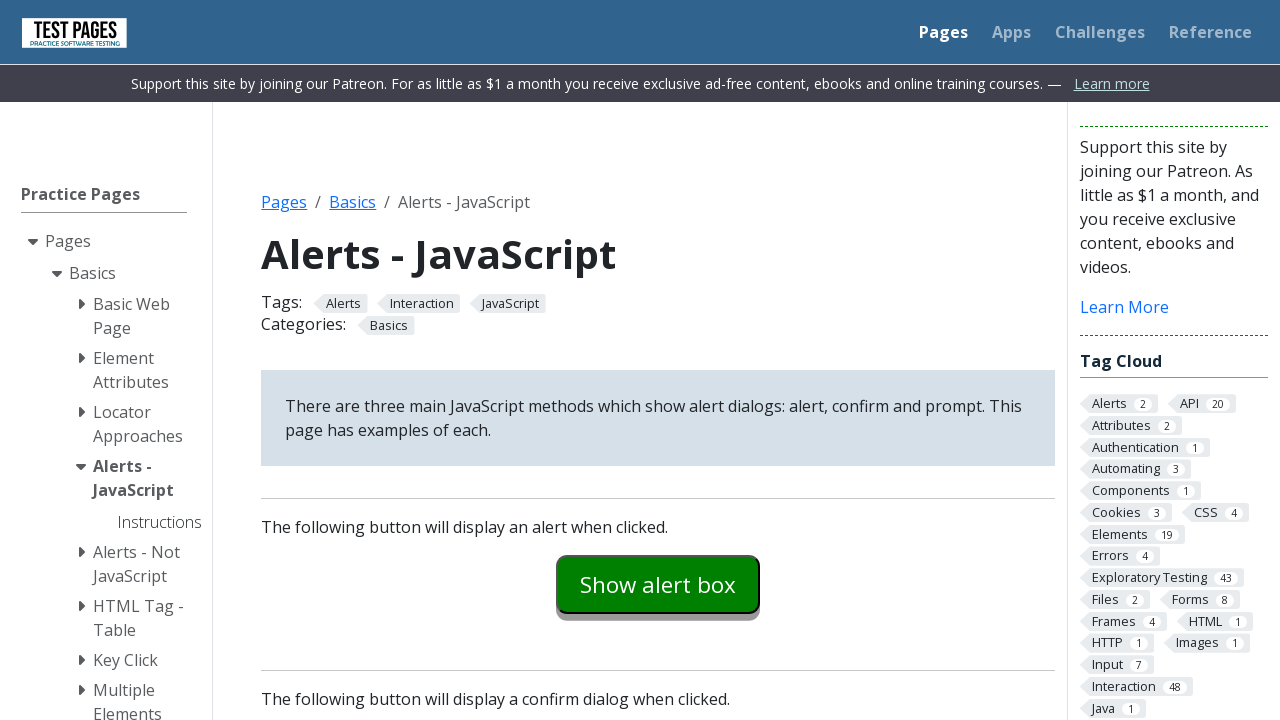

Set up dialog handler to dismiss confirm dialogs
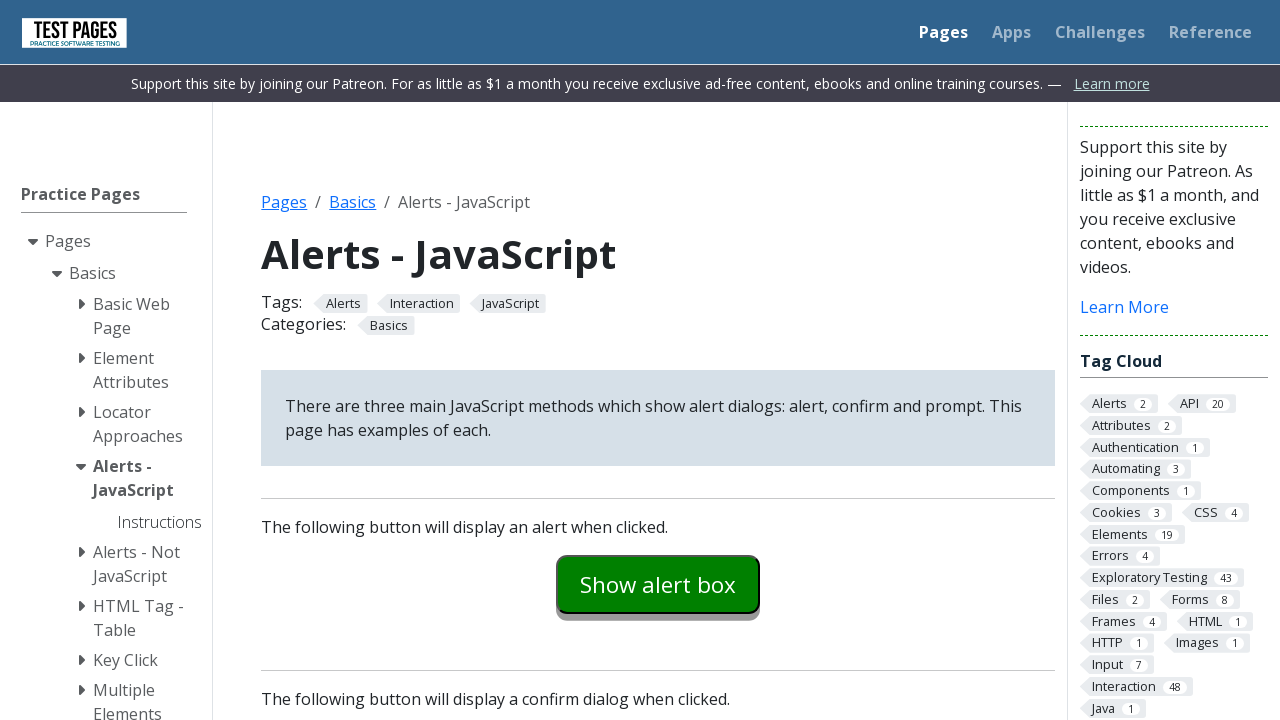

Clicked button to trigger confirm dialog at (658, 360) on xpath=//*[@id="confirmexample"]
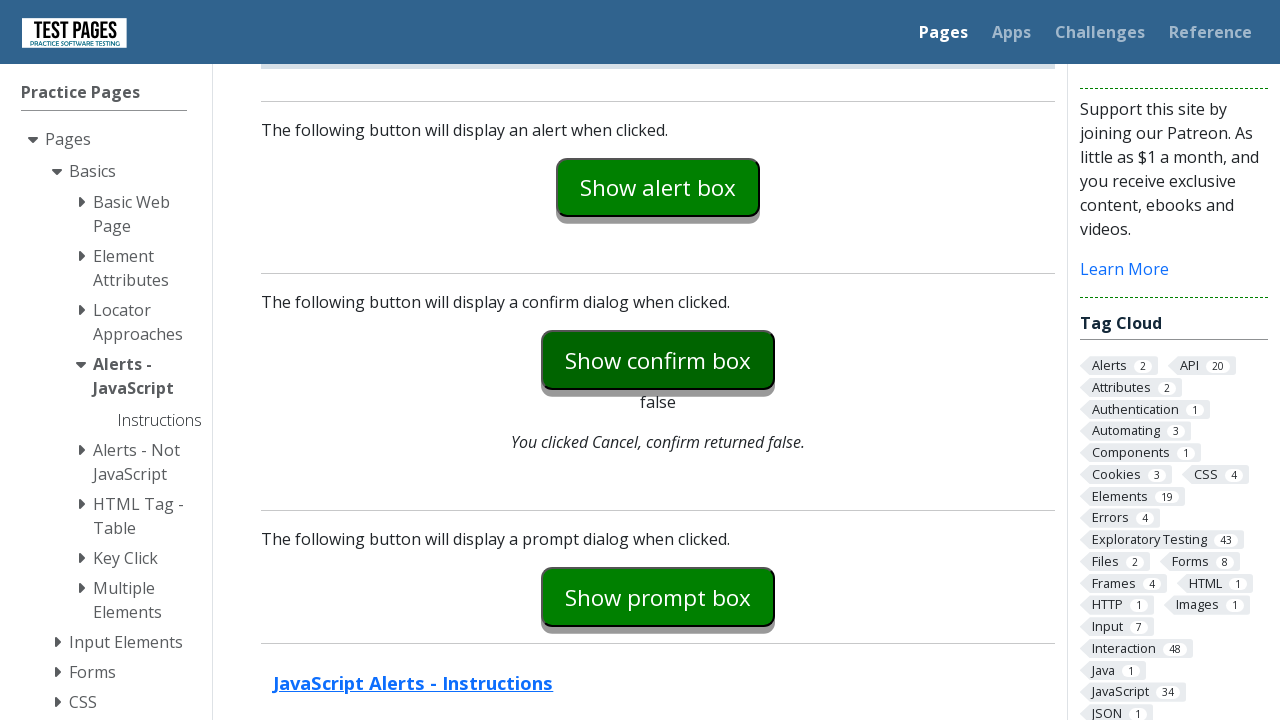

Confirm dialog was dismissed and result text updated
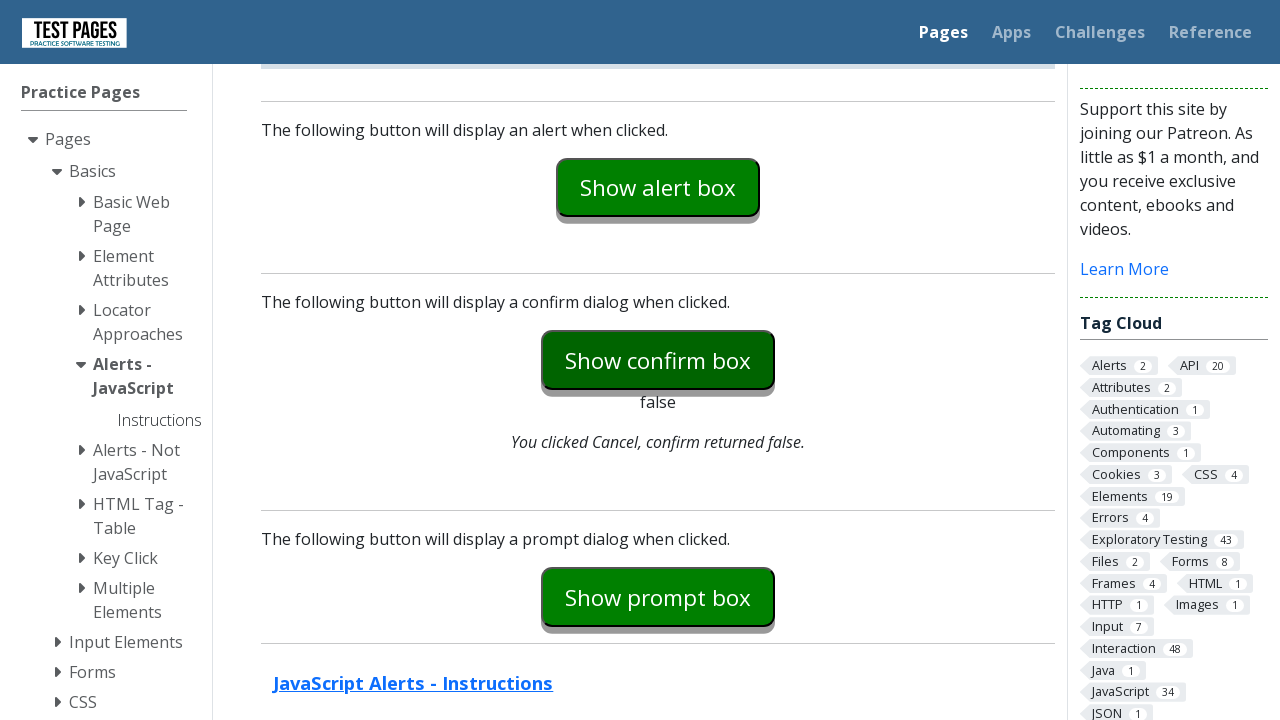

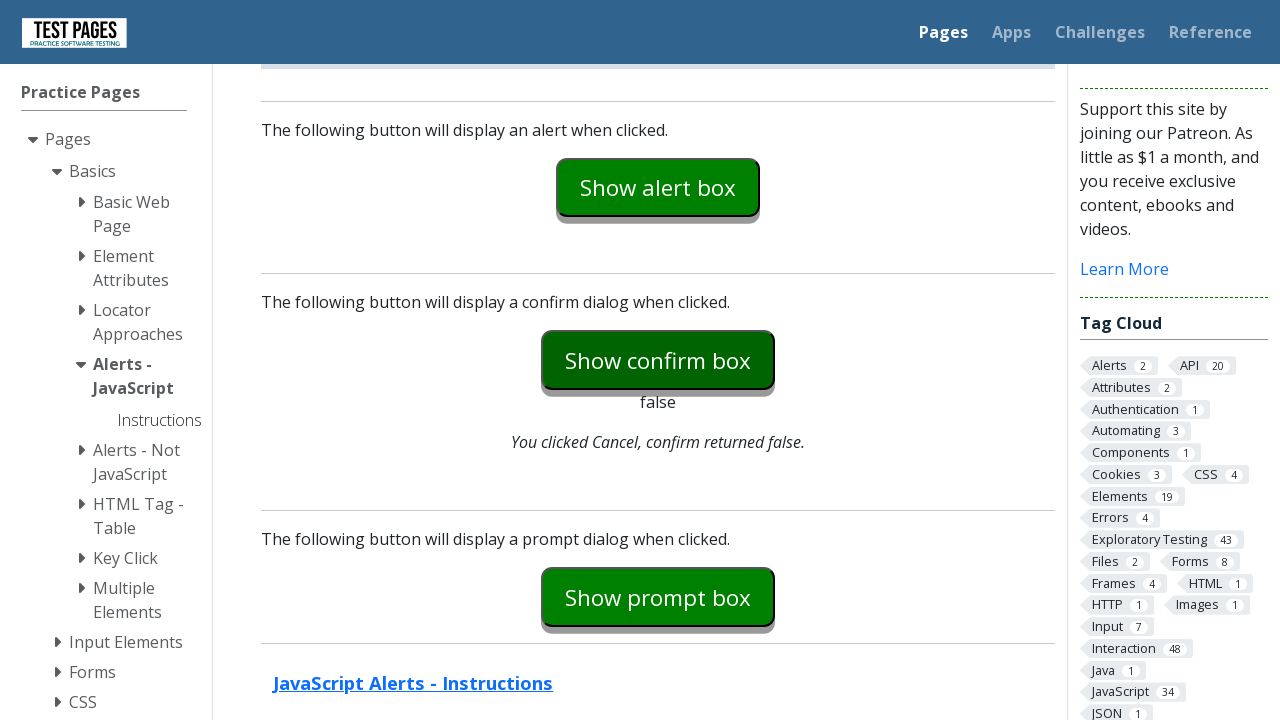